Tests sending a TAB key press using keyboard actions without targeting a specific element, then verifies the page displays the correct key that was pressed.

Starting URL: http://the-internet.herokuapp.com/key_presses

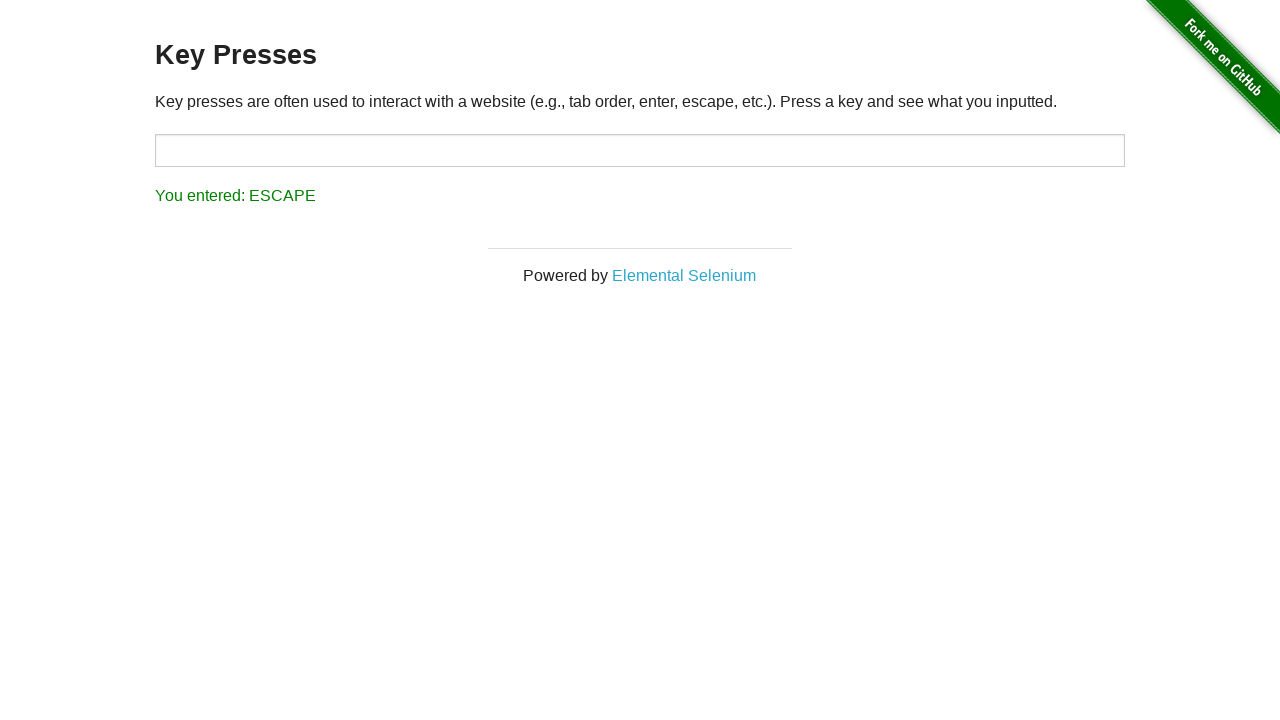

Navigated to key presses test page
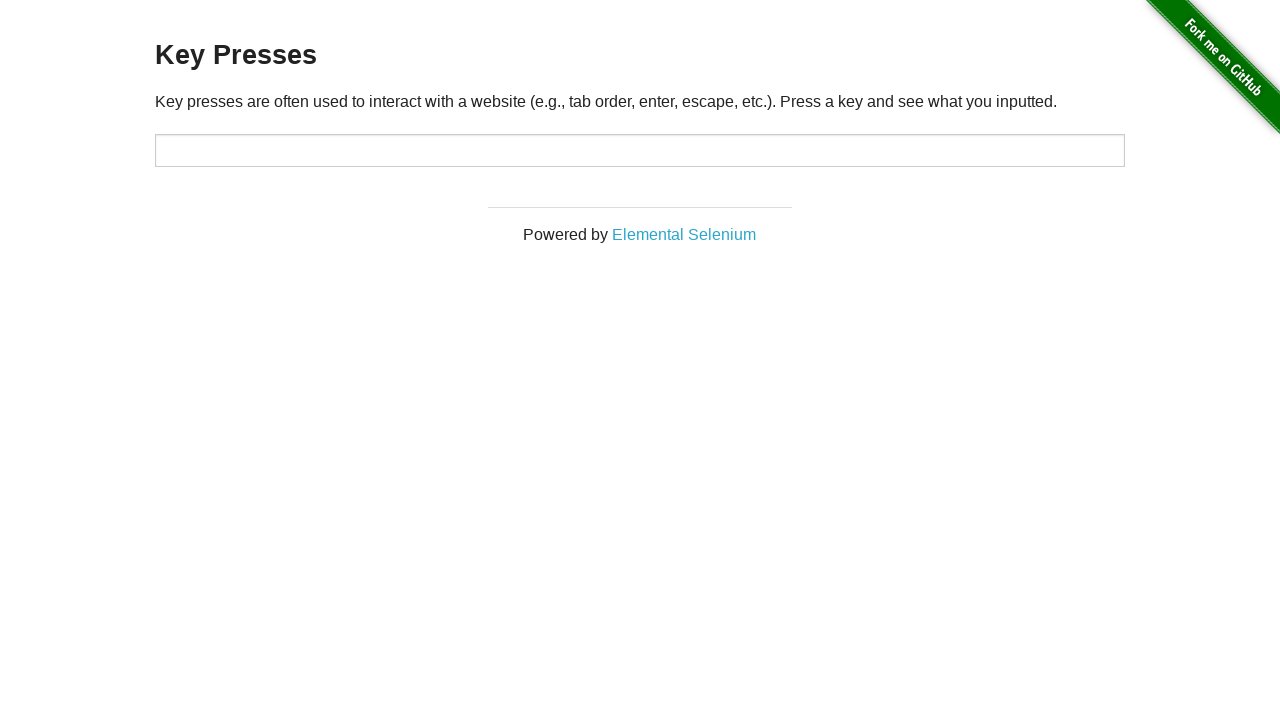

Pressed TAB key using keyboard actions
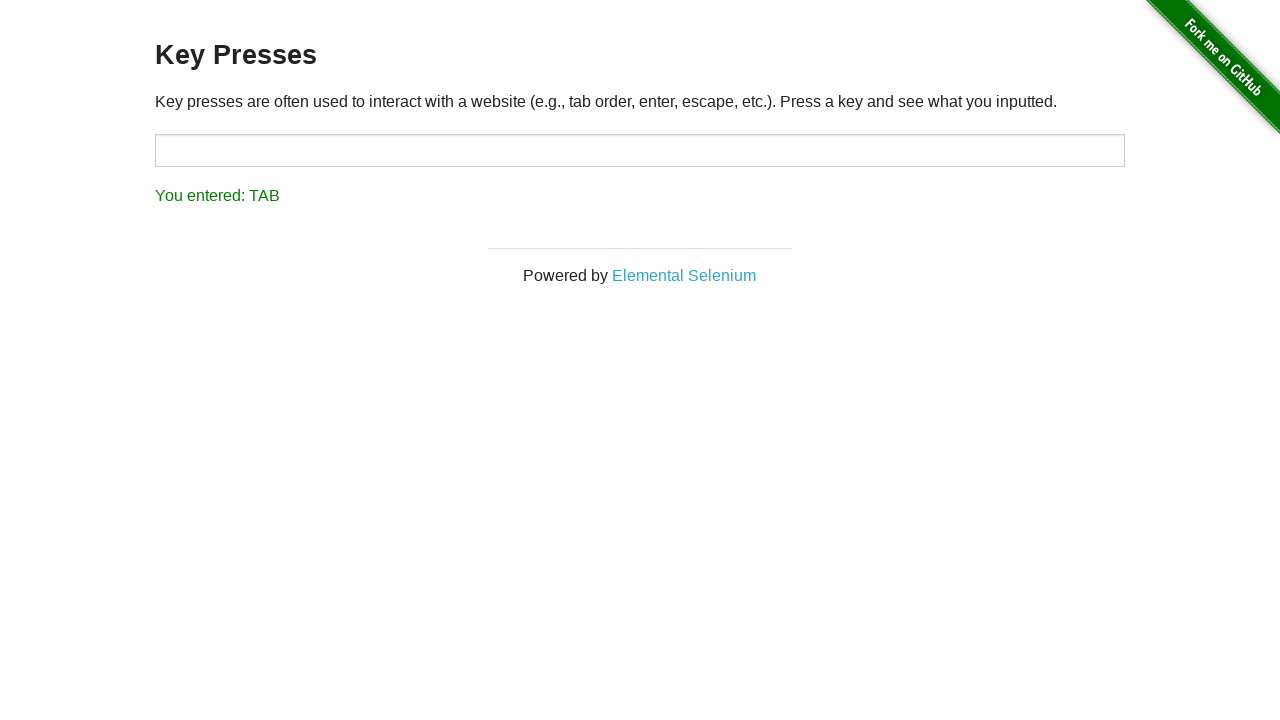

Result element loaded and visible
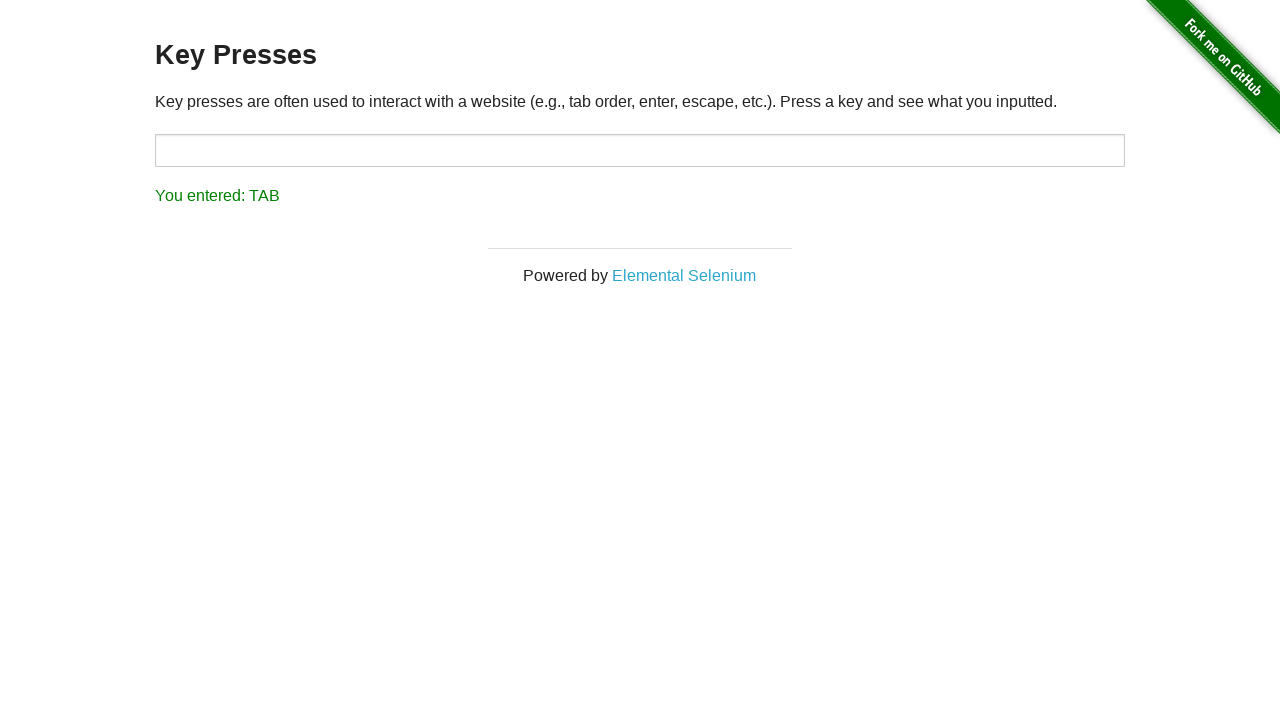

Retrieved result text content
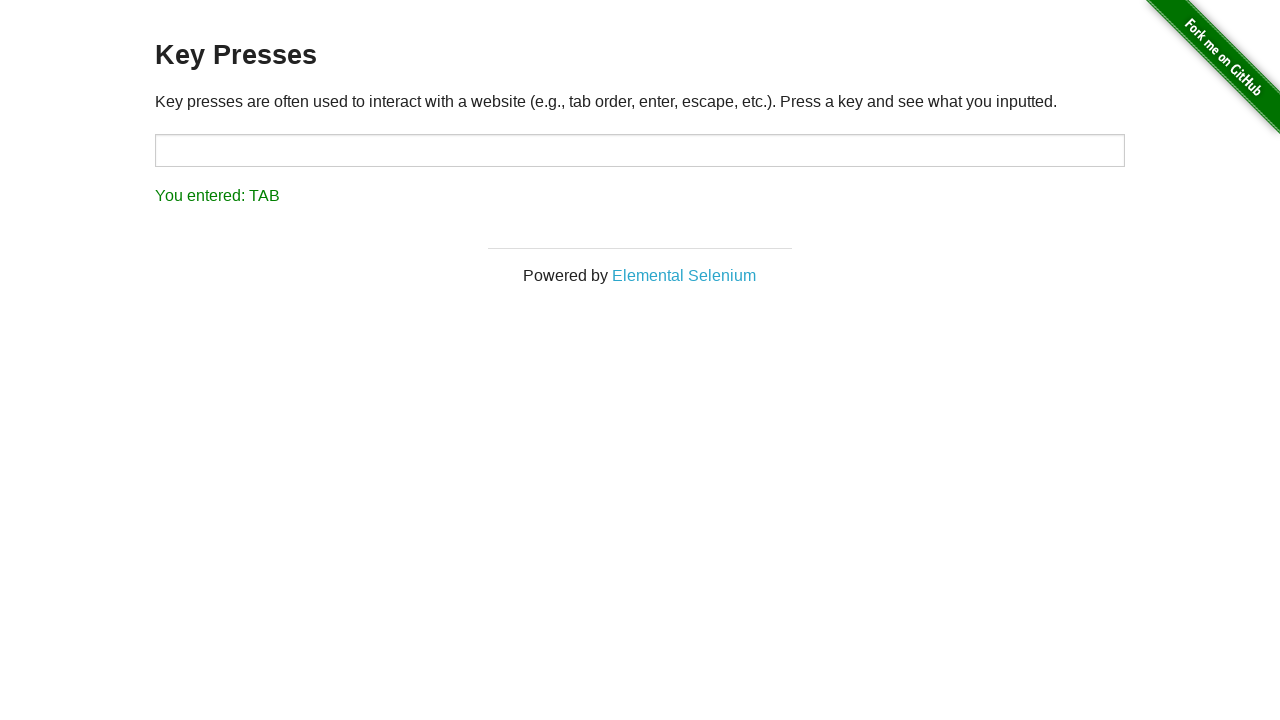

Verified result text displays 'You entered: TAB'
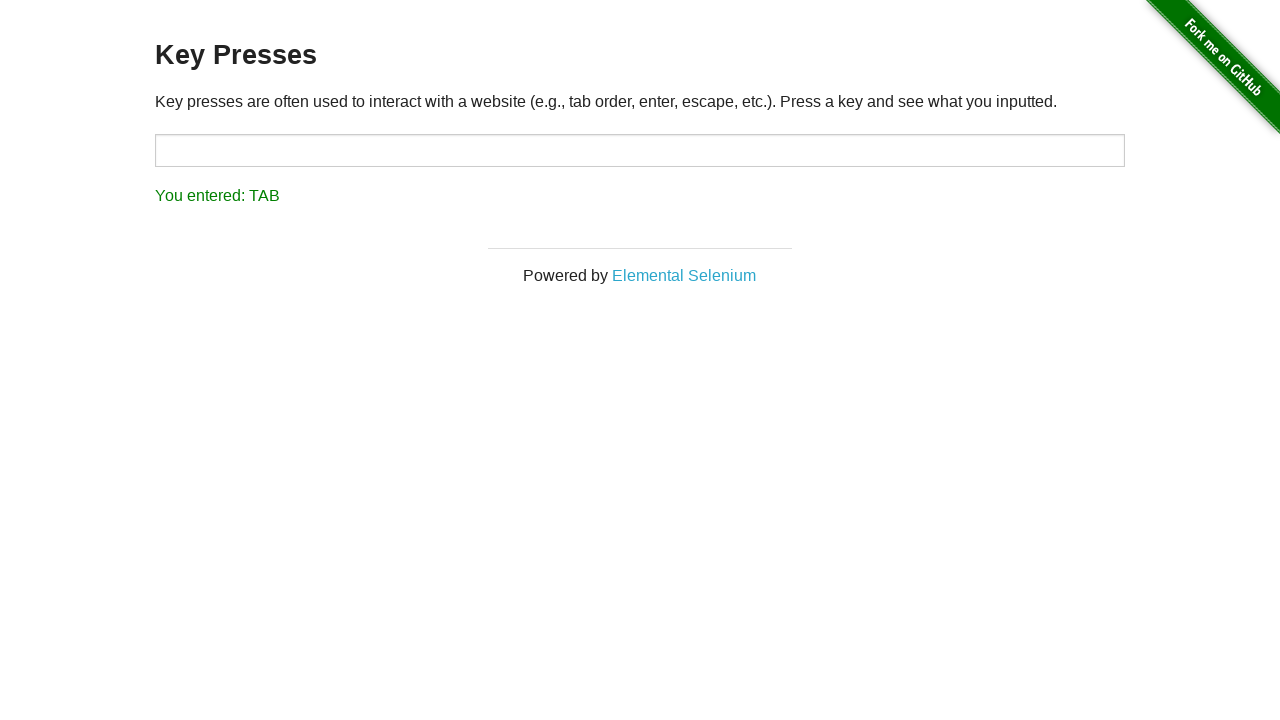

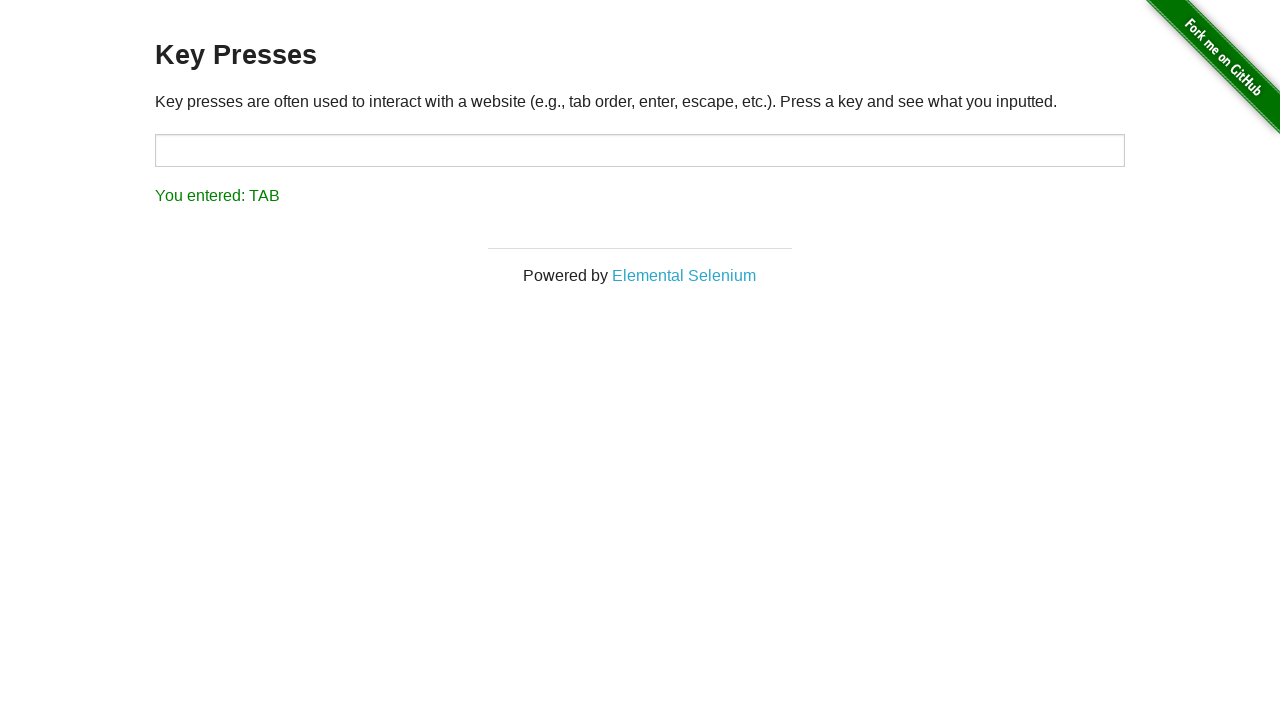